Tests alert and confirmation dialog handling on a practice automation page by triggering and accepting both alert and confirm popups

Starting URL: https://rahulshettyacademy.com/AutomationPractice/

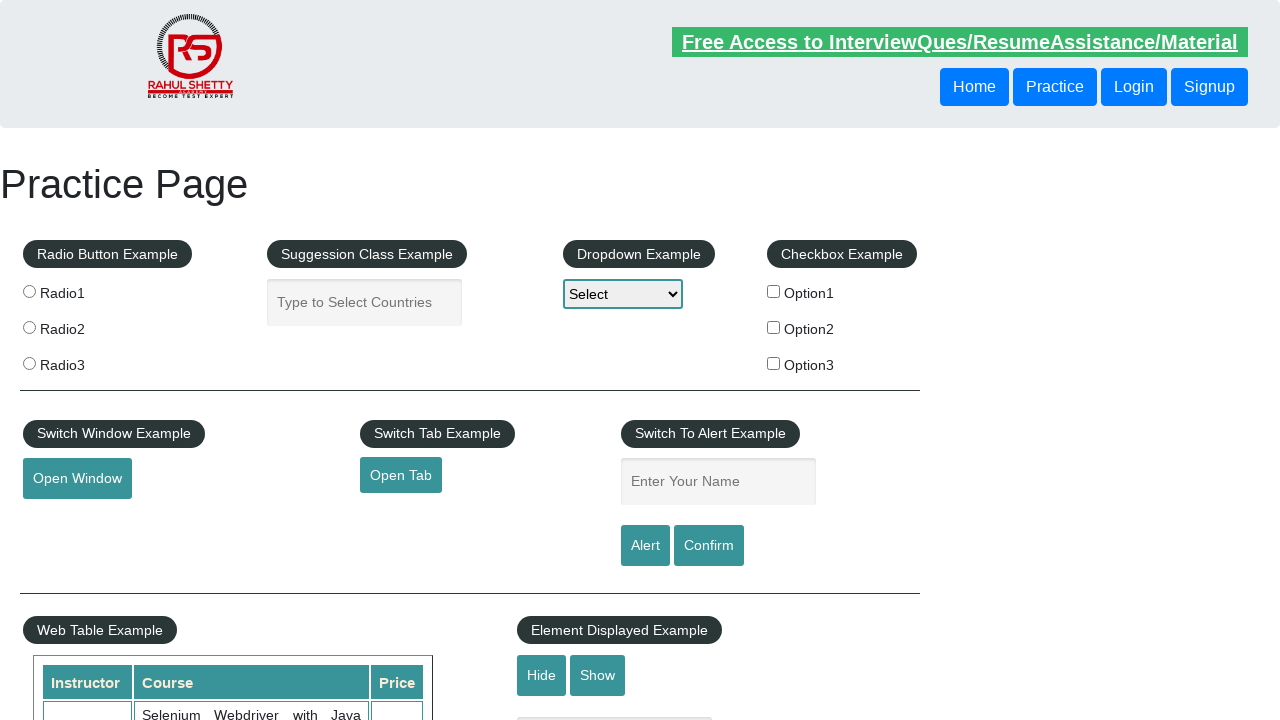

Clicked alert button to trigger alert dialog at (645, 546) on #alertbtn
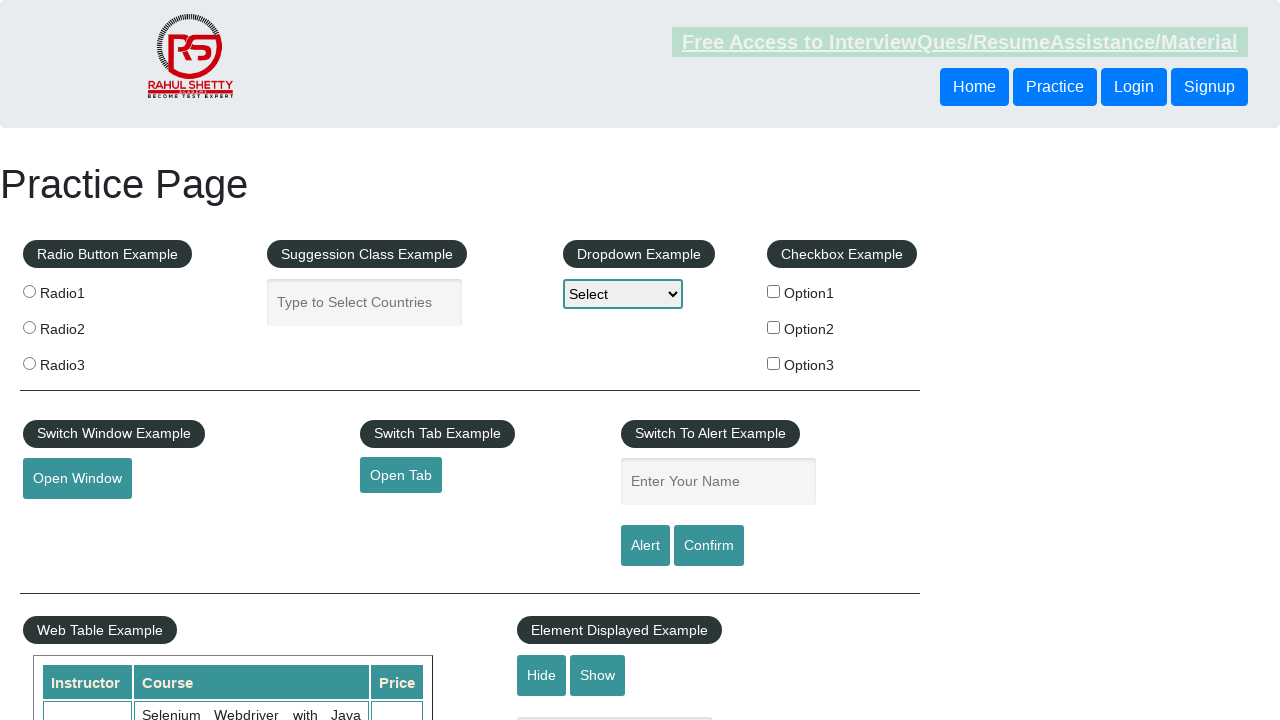

Set up dialog handler to accept all dialogs
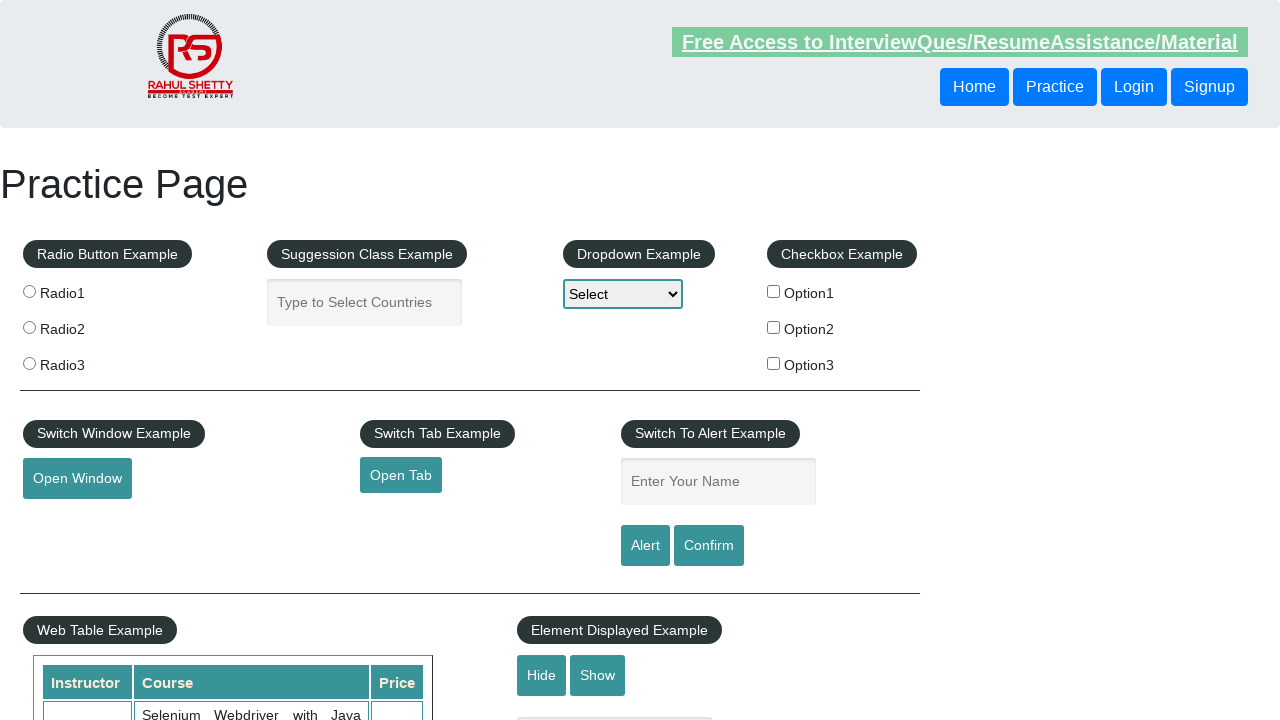

Clicked confirm button to trigger confirmation dialog at (709, 546) on #confirmbtn
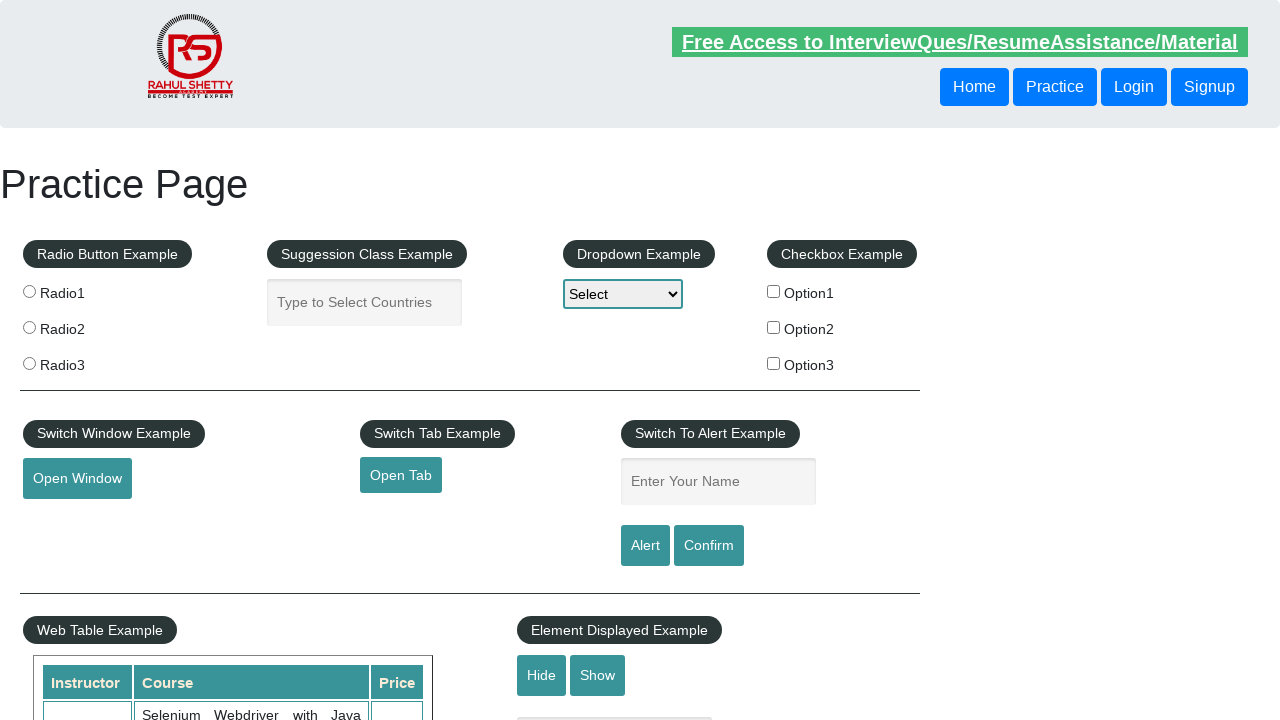

Confirmation dialog accepted by handler
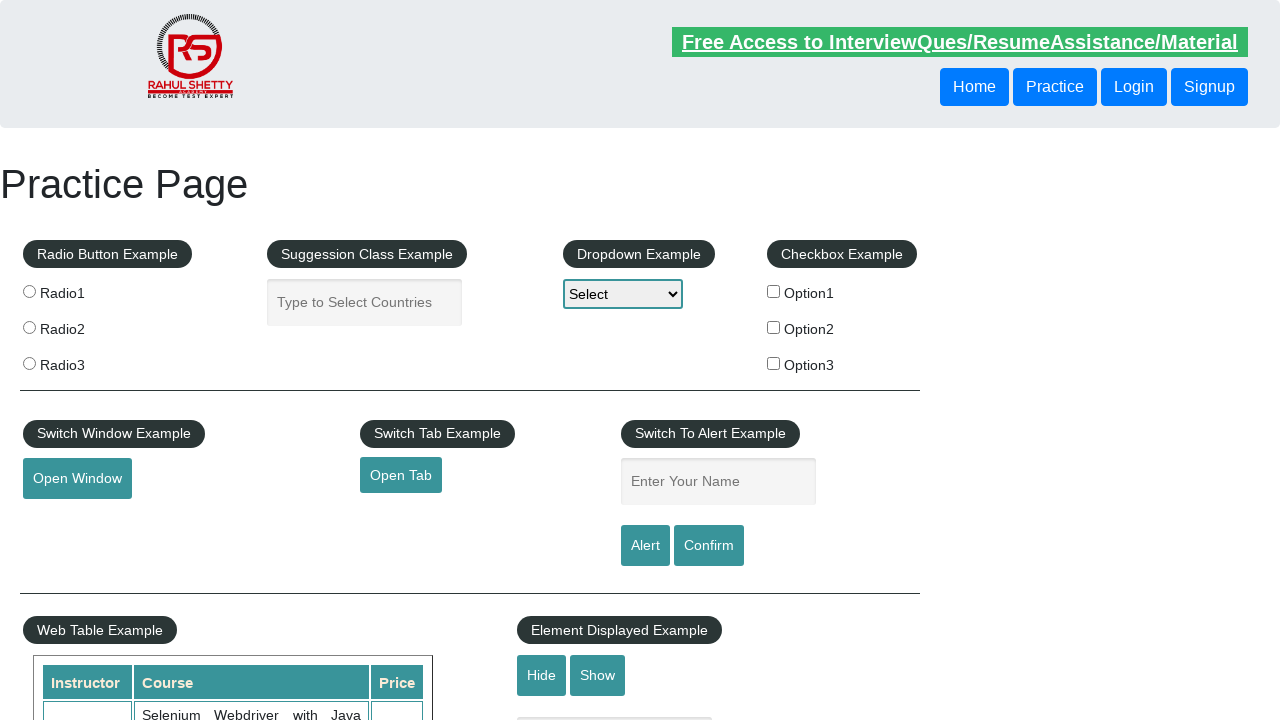

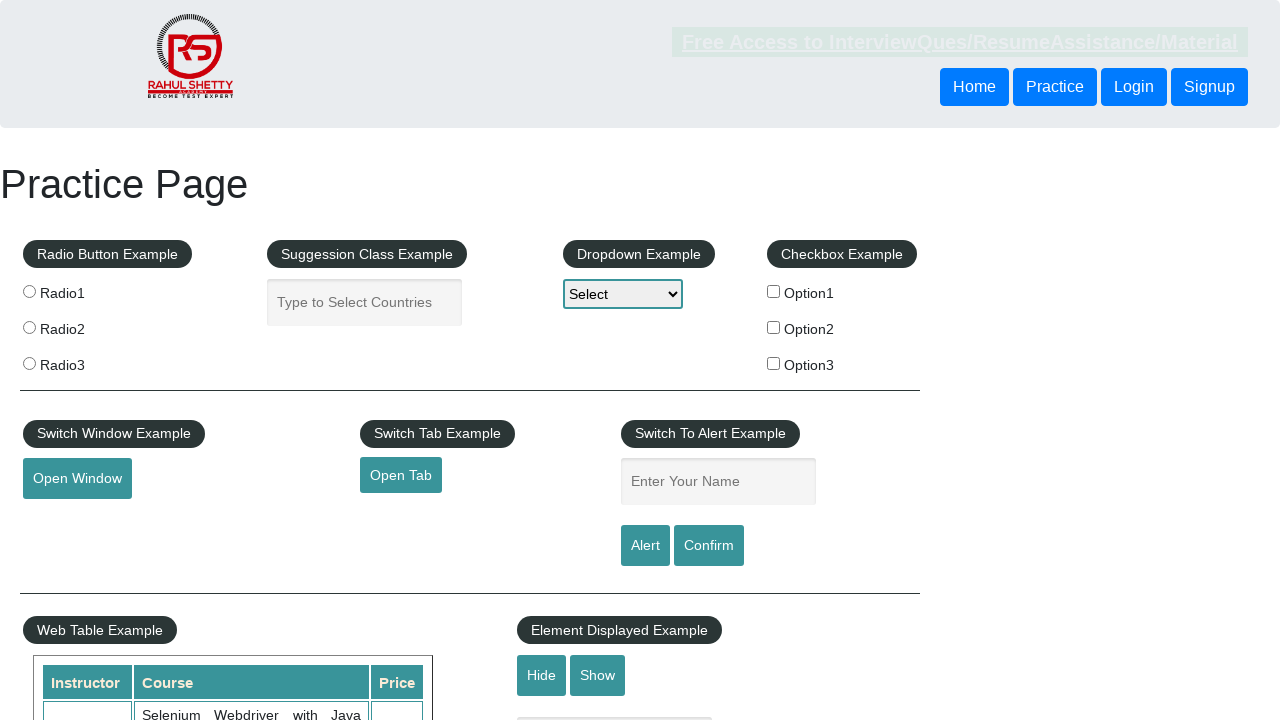